Tests the contact form email validation by entering an invalid email address and verifying that the appropriate error message is displayed.

Starting URL: https://jupiter.cloud.planittesting.com

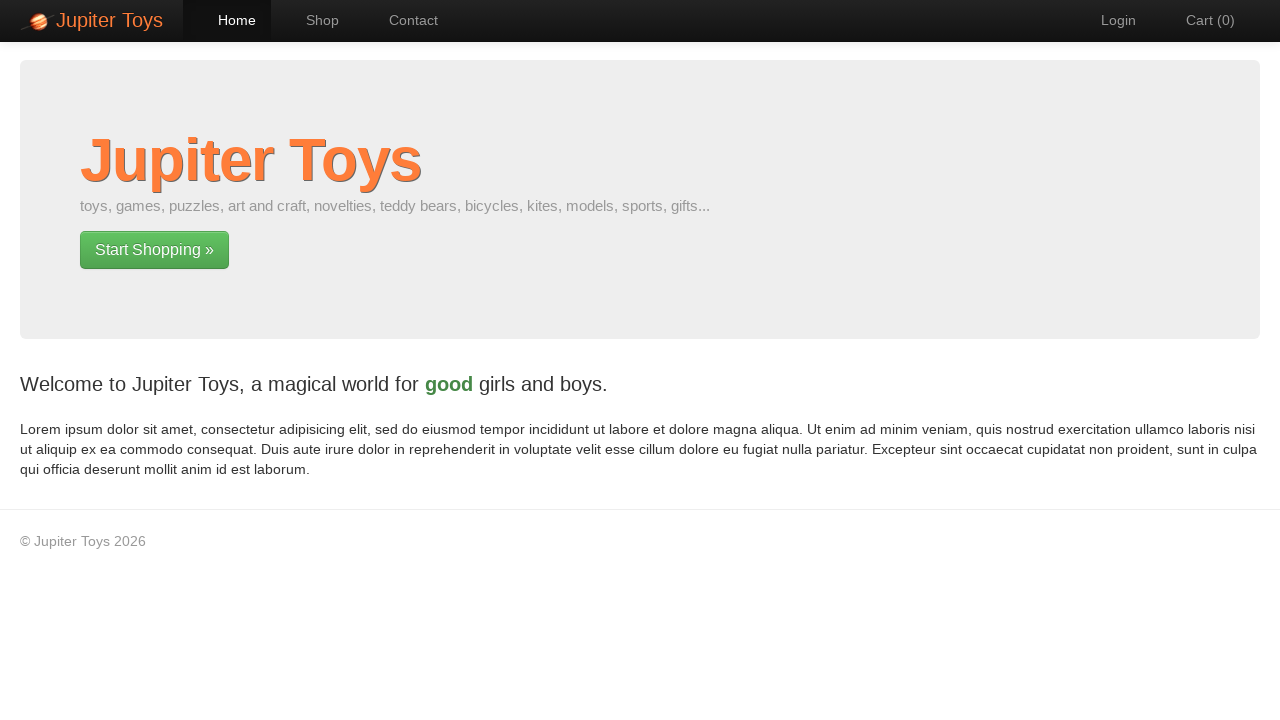

Clicked on Contact menu icon at (376, 20) on .icon-envelope
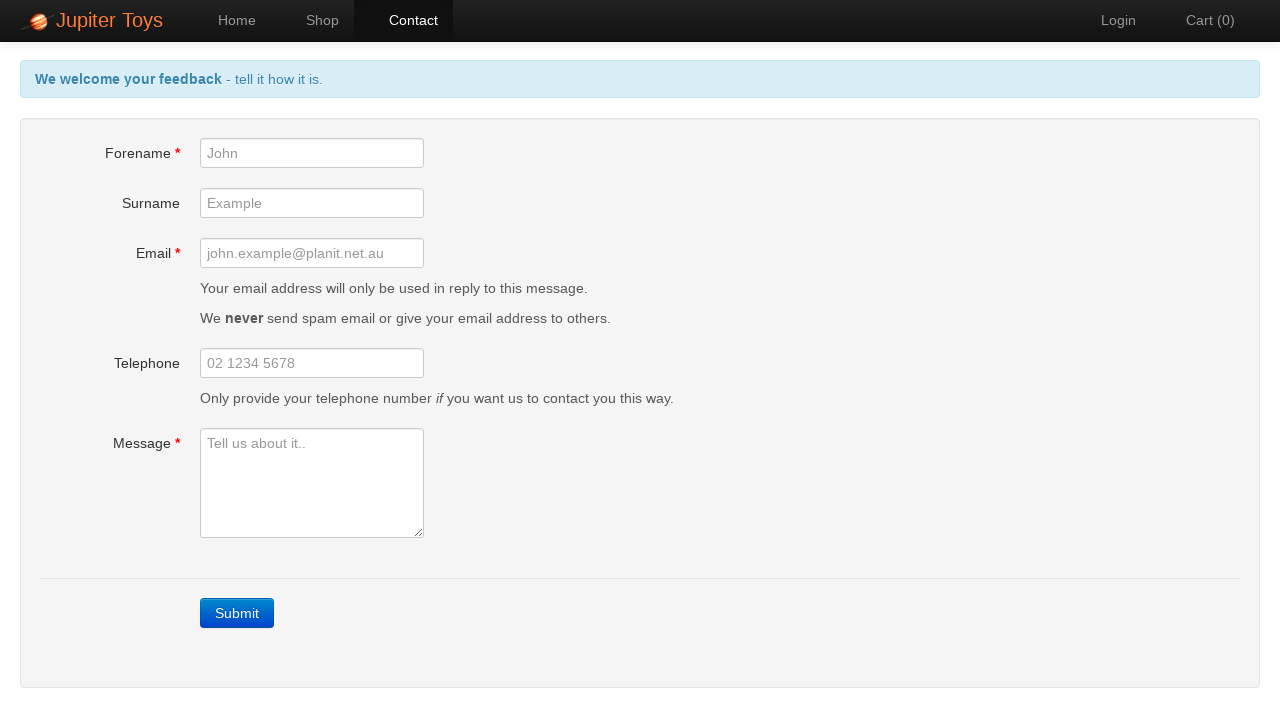

Email field is now visible
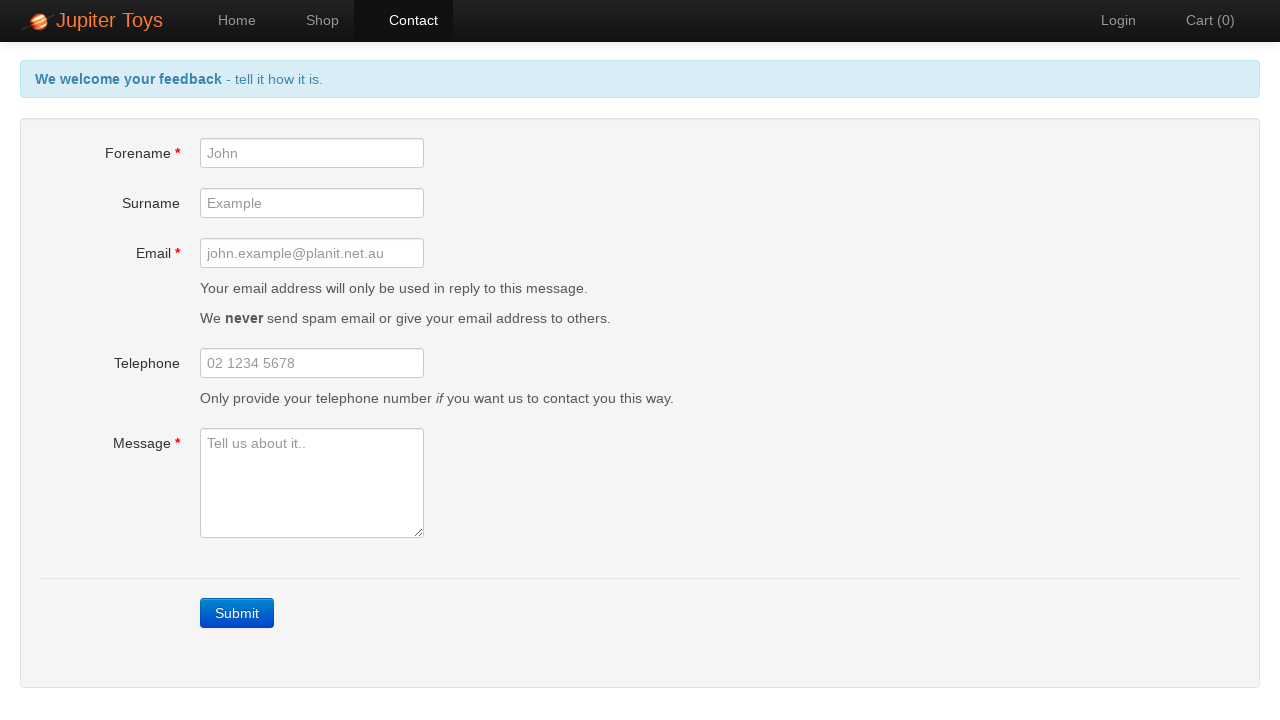

Entered invalid email address 'thisisnotavalidemail' into email field on #email
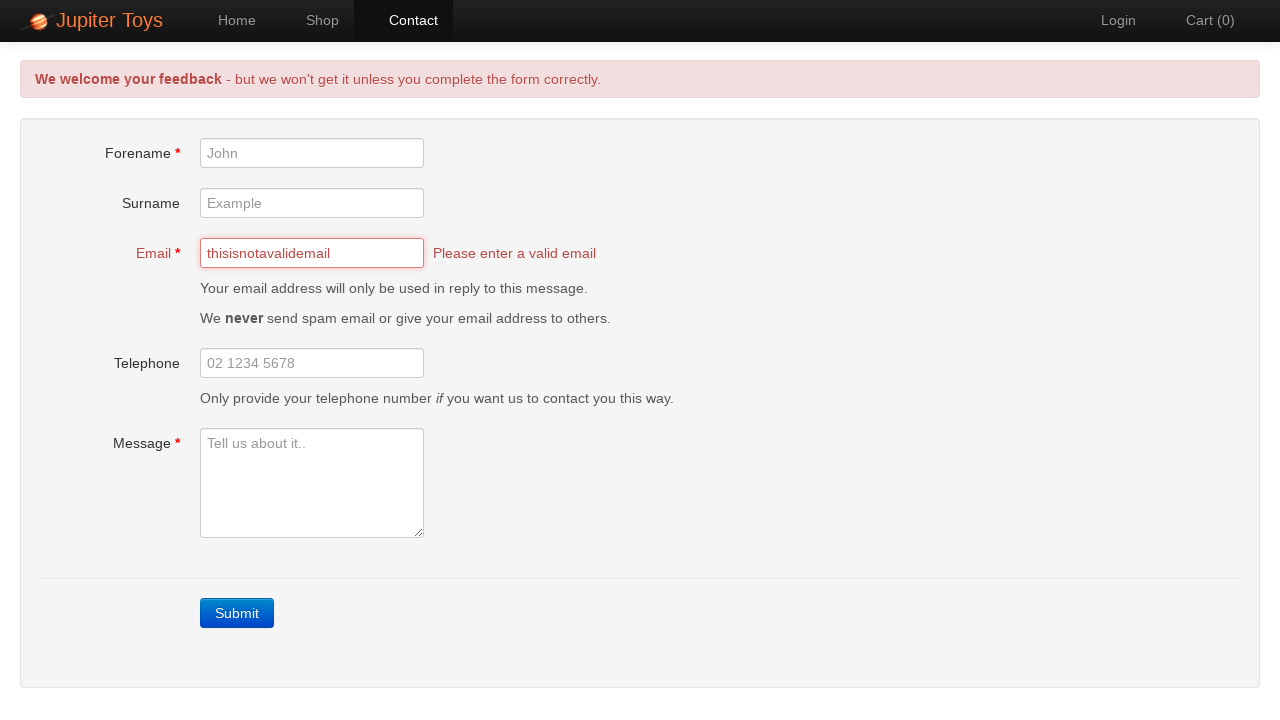

Clicked on body to blur email field and trigger validation at (640, 360) on body
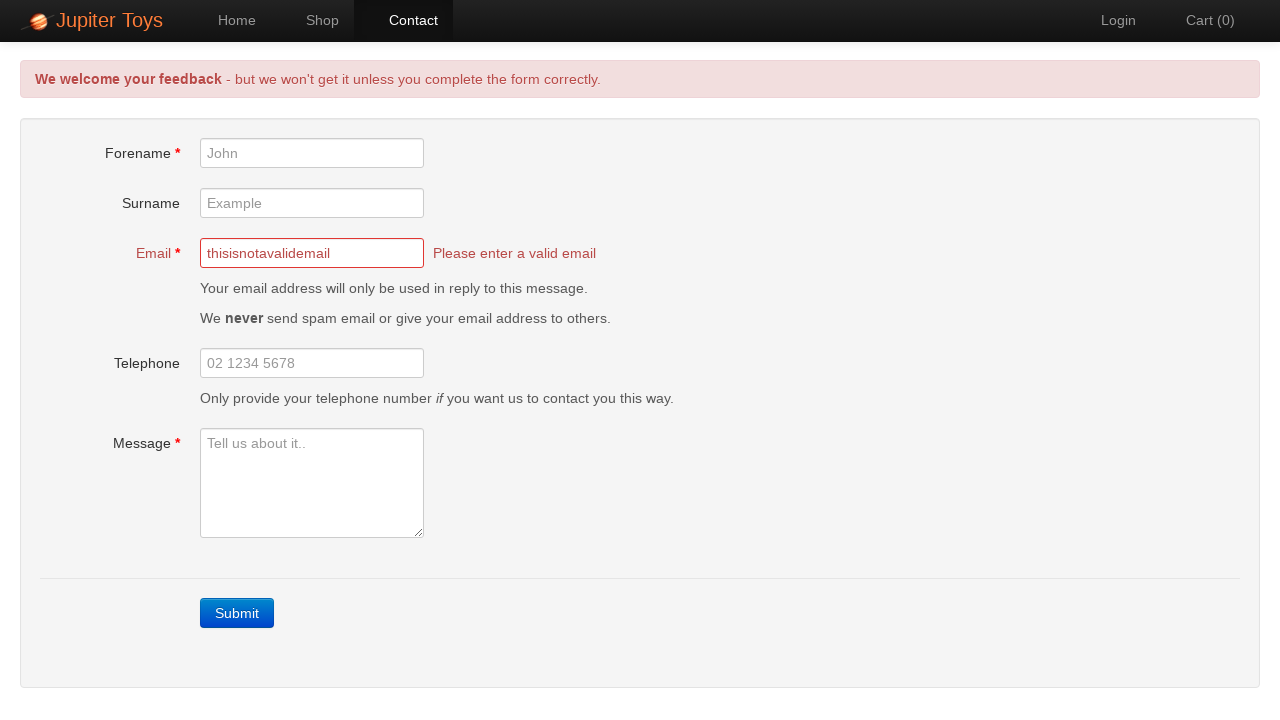

Email validation error message appeared
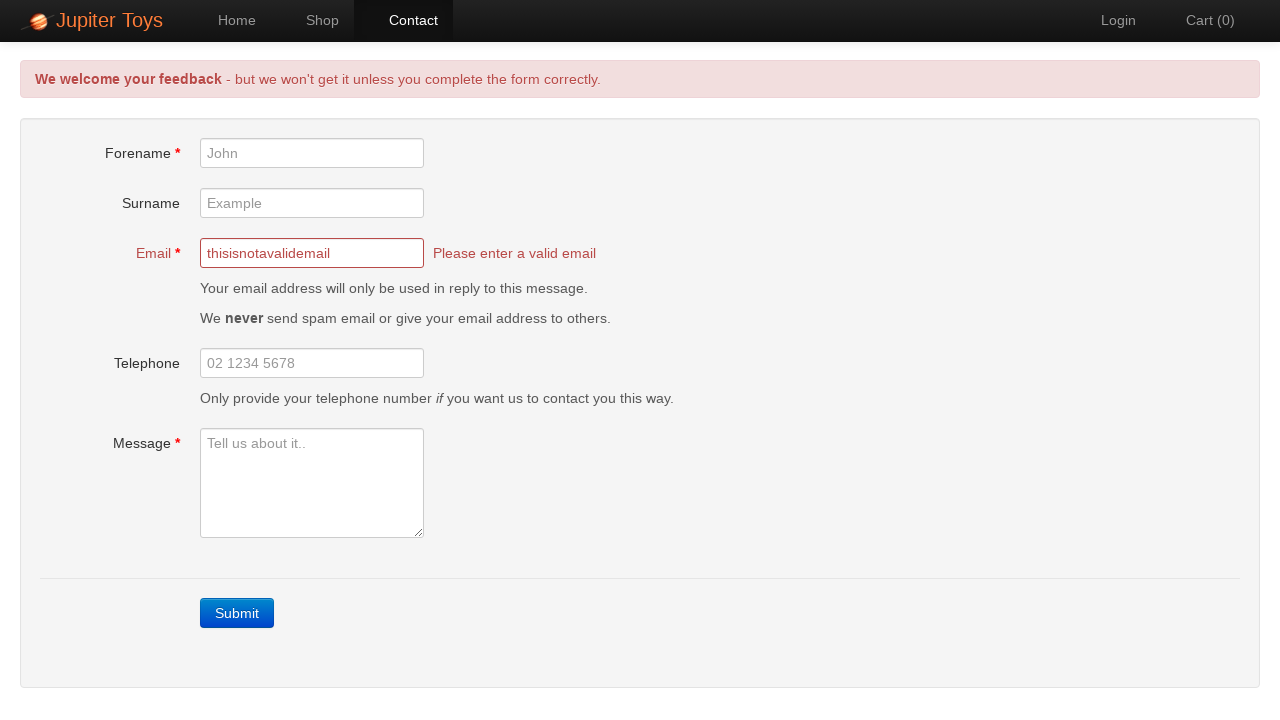

Retrieved error message text: 'Please enter a valid email'
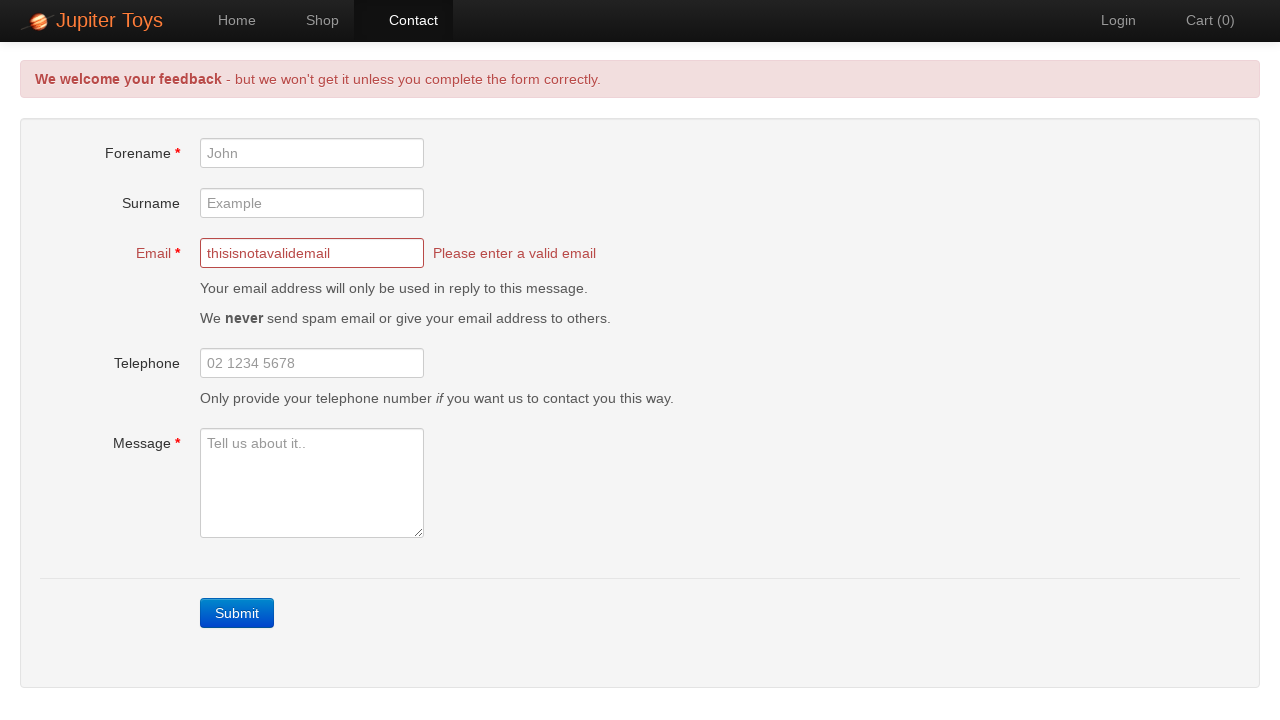

Verified that error message matches expected text 'Please enter a valid email'
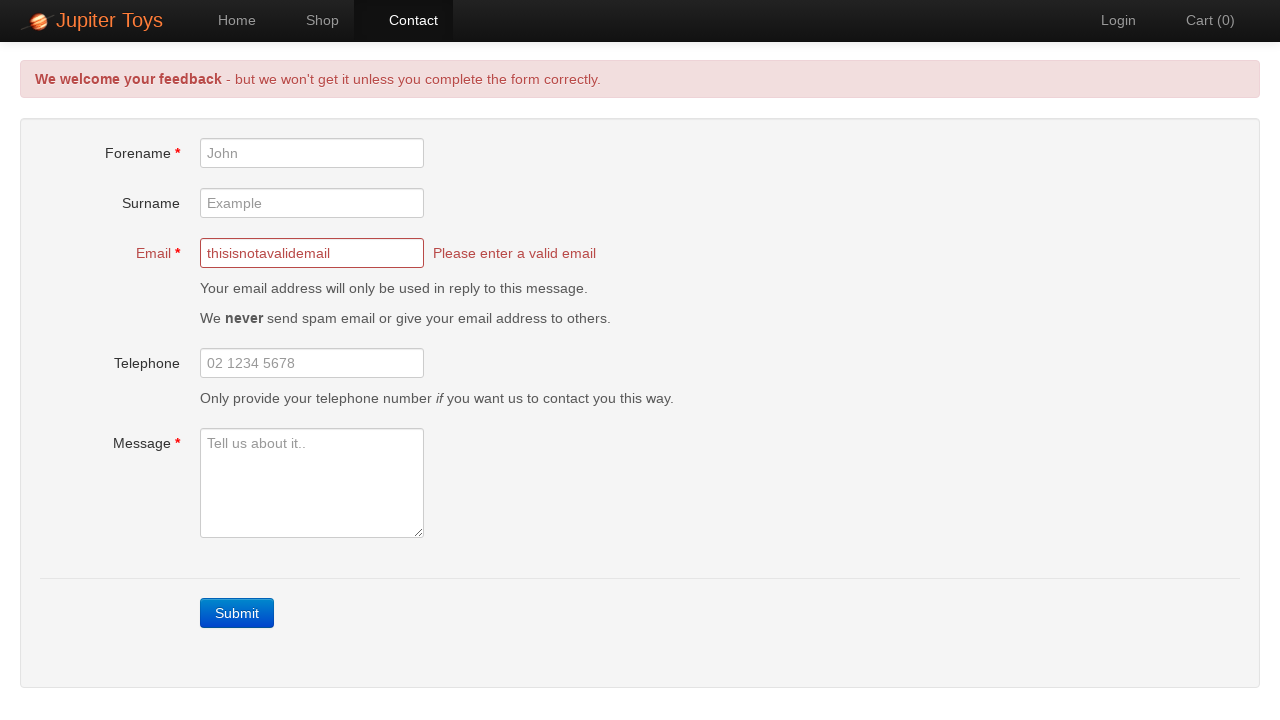

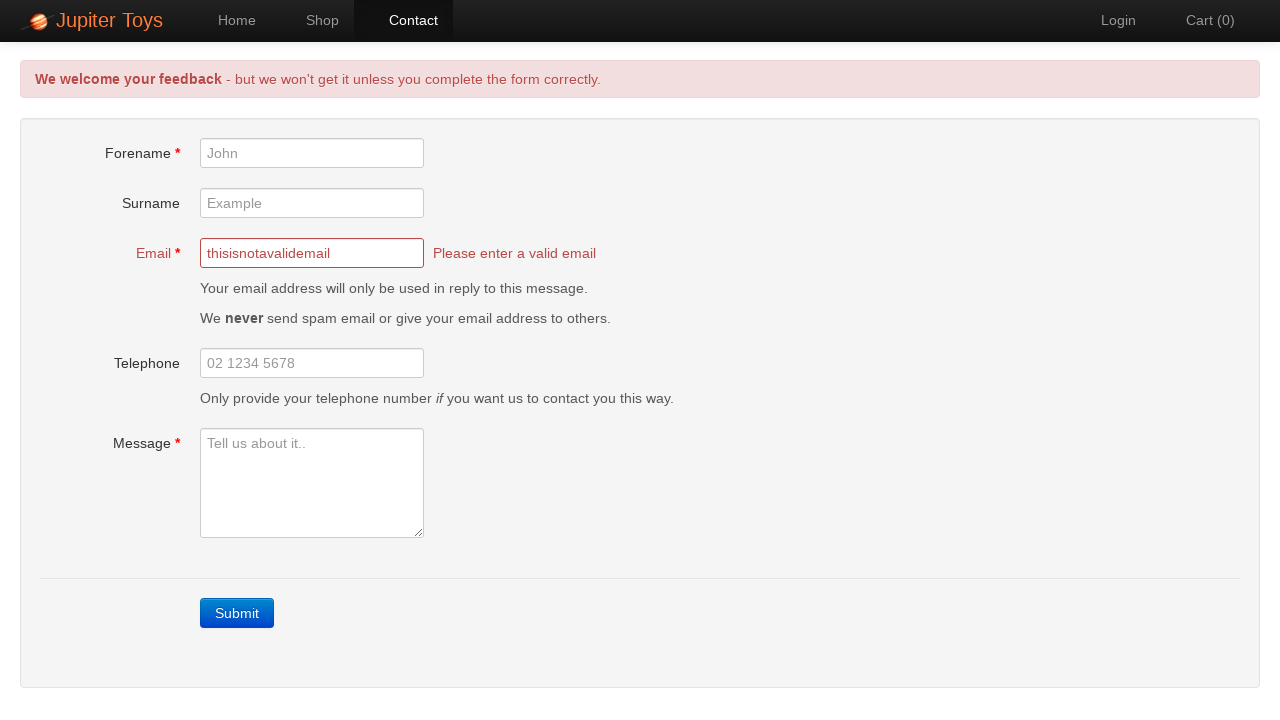